Tests moving a horizontal slider element by dragging it to a new position

Starting URL: https://jqueryui.com

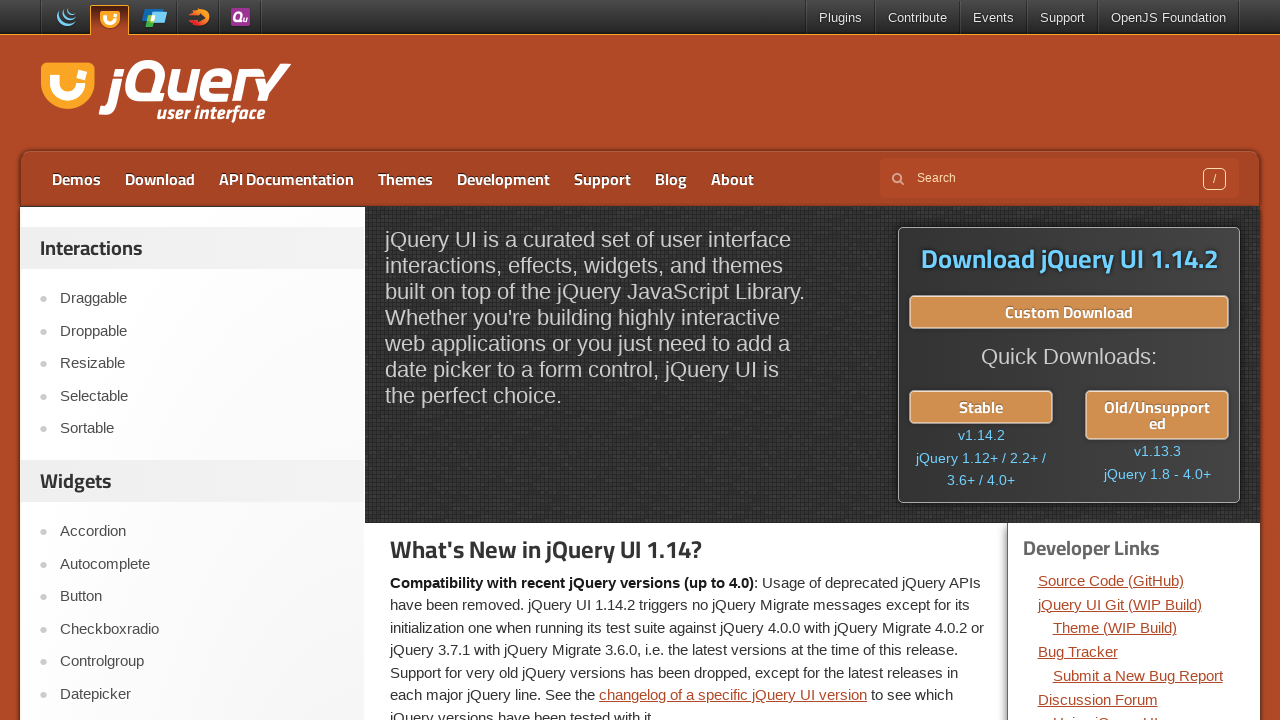

Clicked on Slider link at (202, 361) on text=Slider
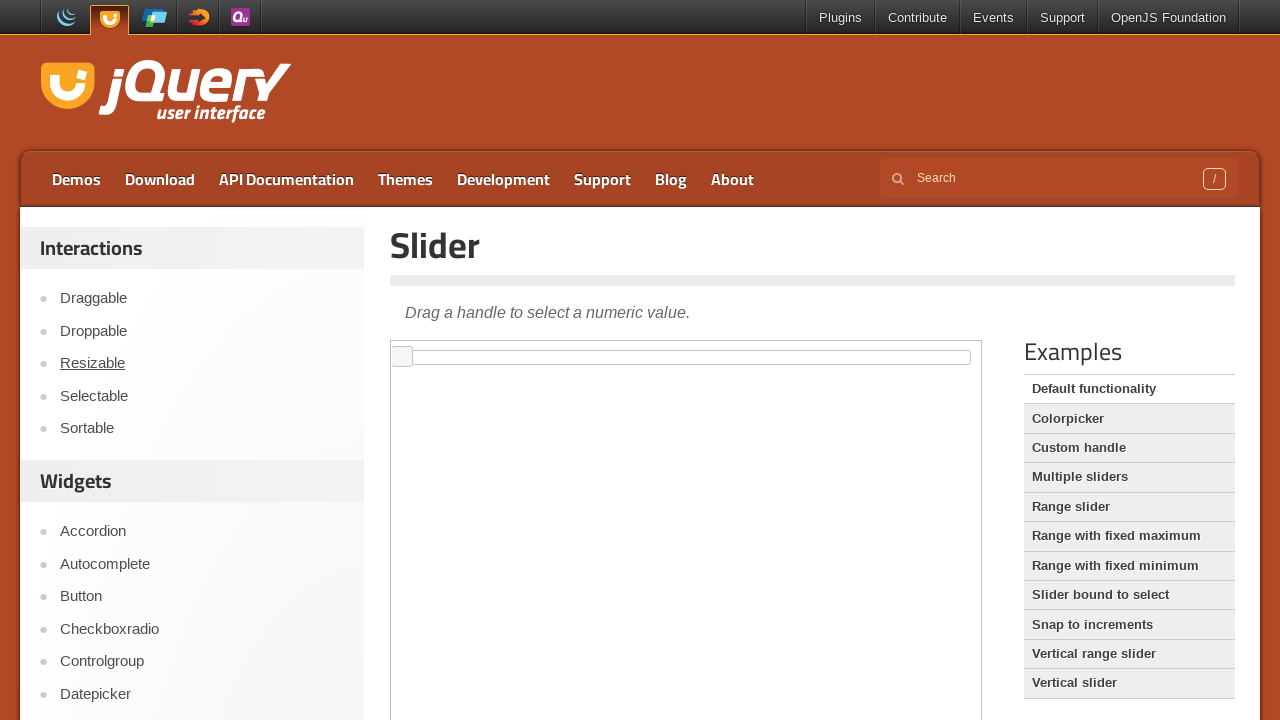

Located iframe containing slider
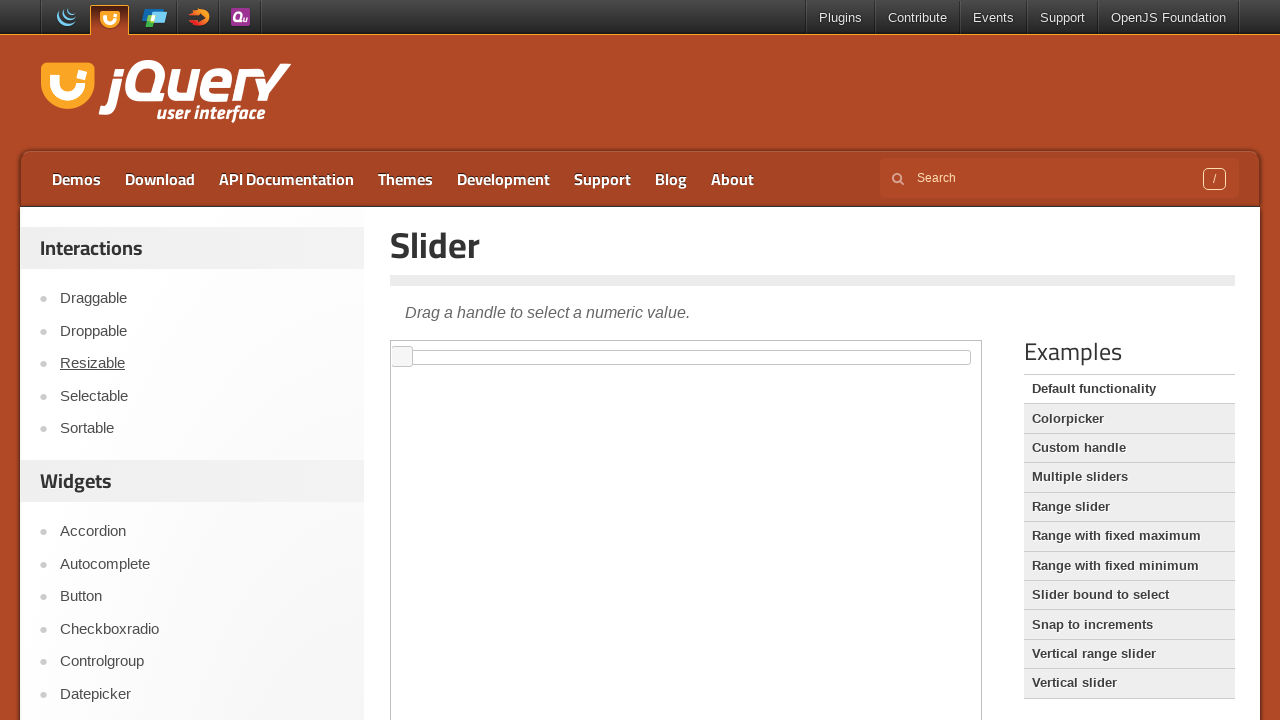

Located slider handle element
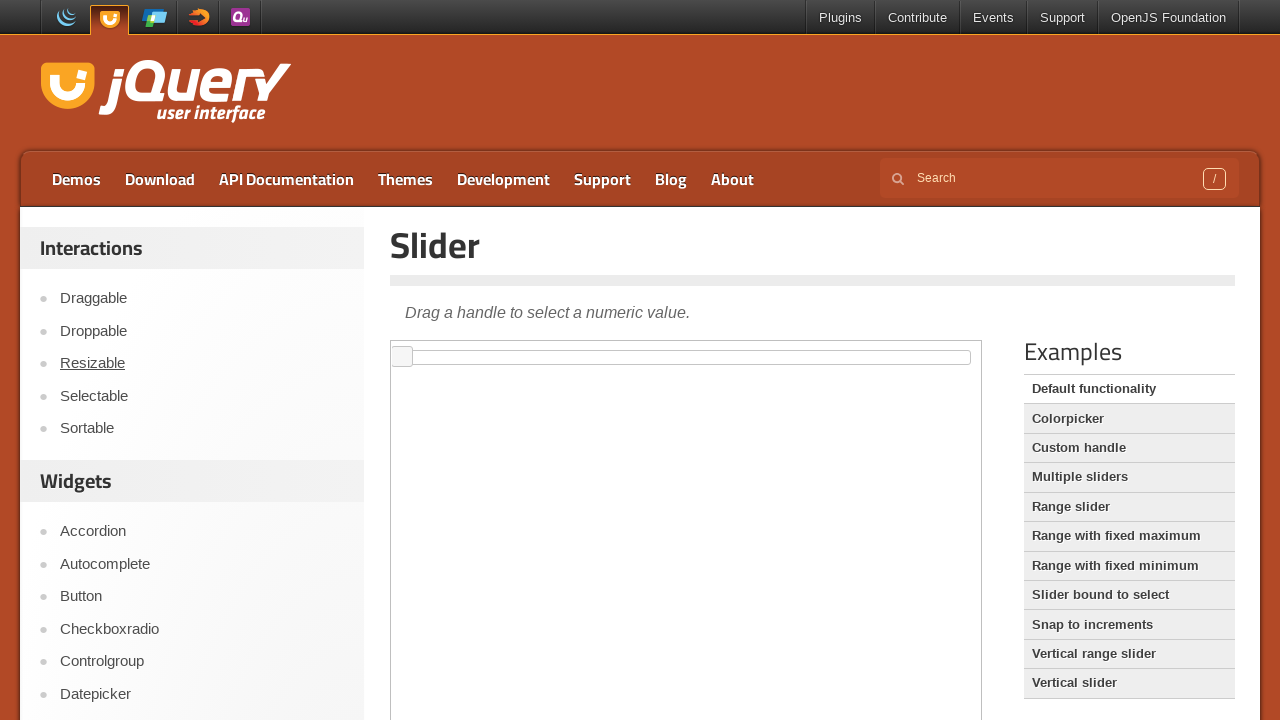

Dragged slider handle to new position (x: 400, y: 0) at (793, 347)
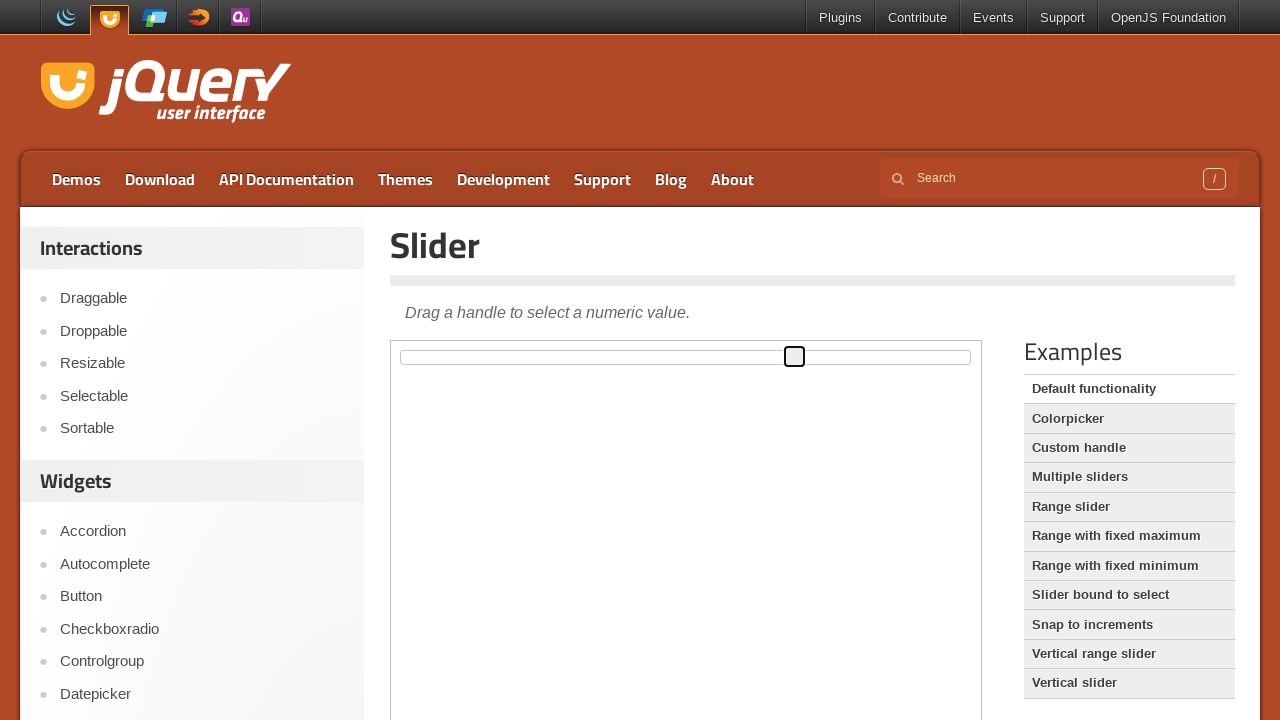

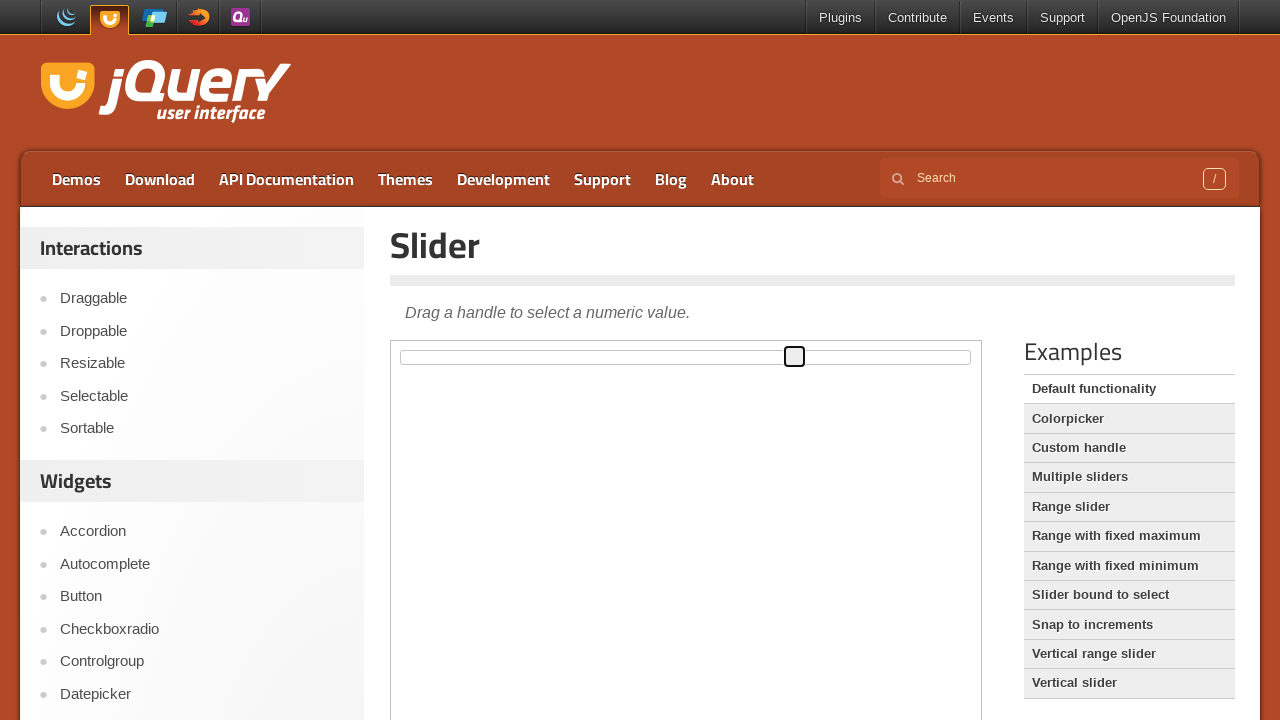